Tests the full name input field on the text box page by entering a name, submitting the form, and verifying the result

Starting URL: https://demoqa.com/text-box

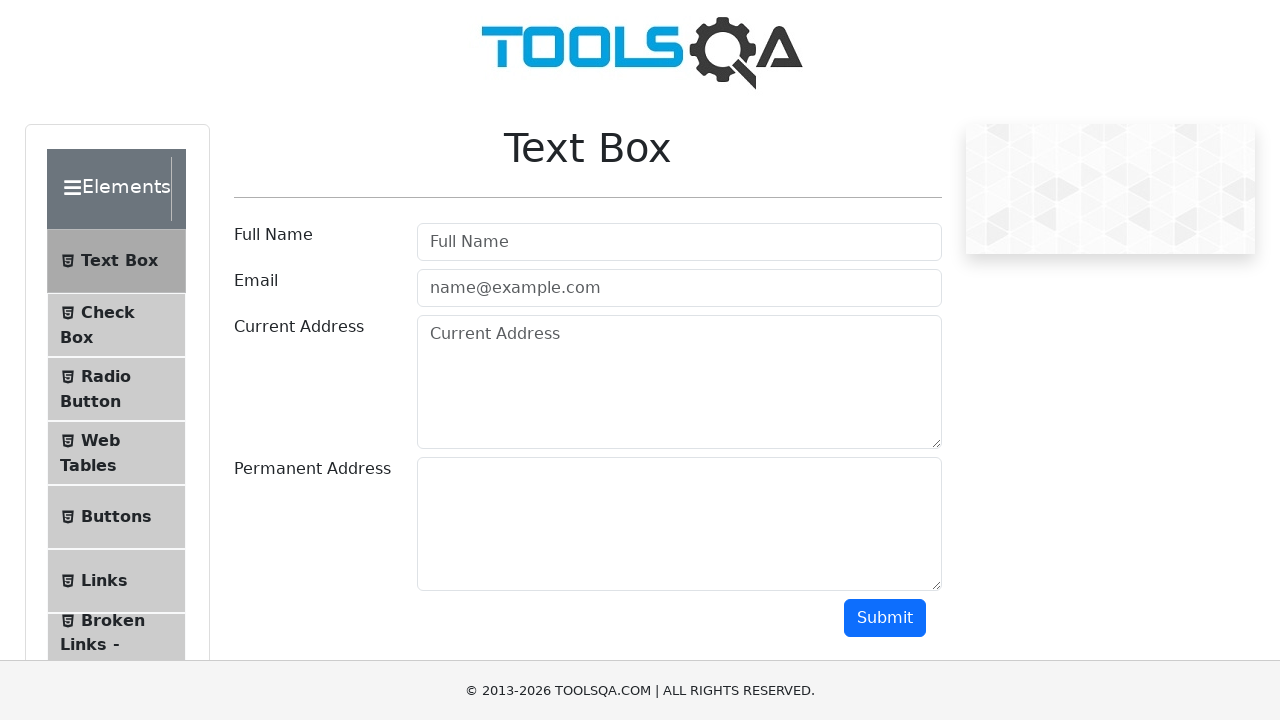

Filled full name input field with 'JohnDoe_123' on #userName
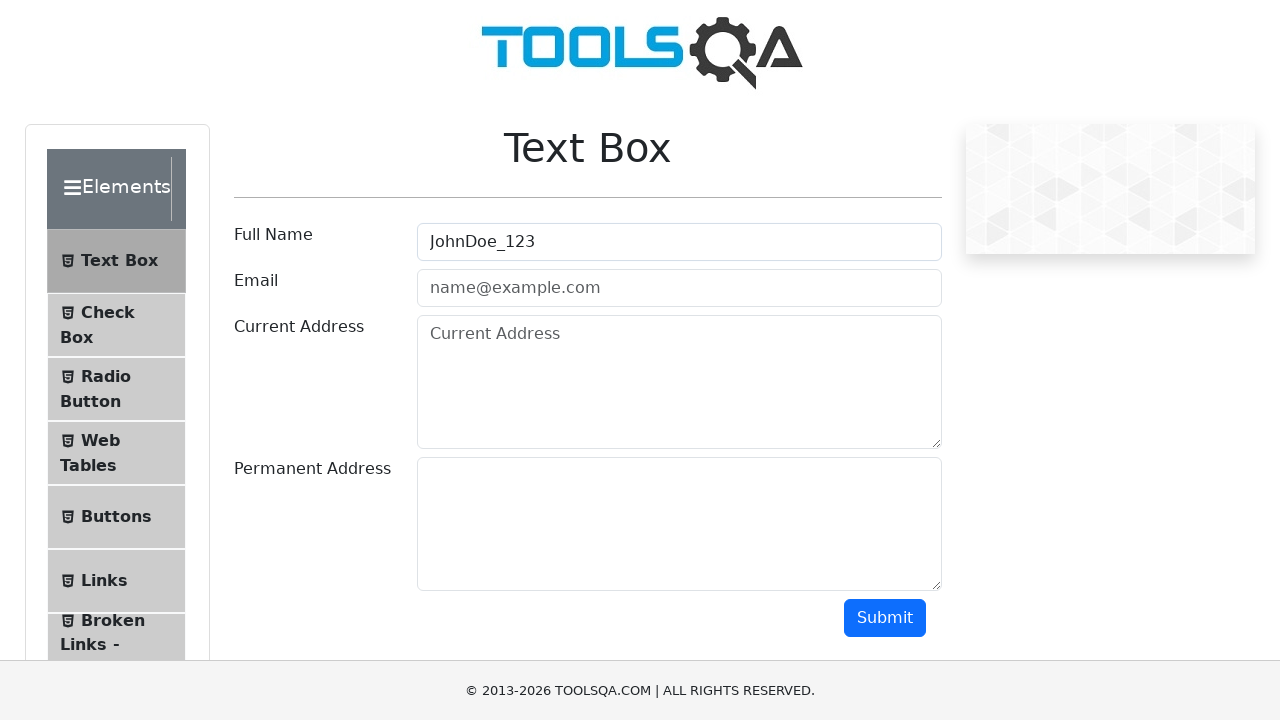

Clicked submit button to submit the form at (885, 618) on #submit
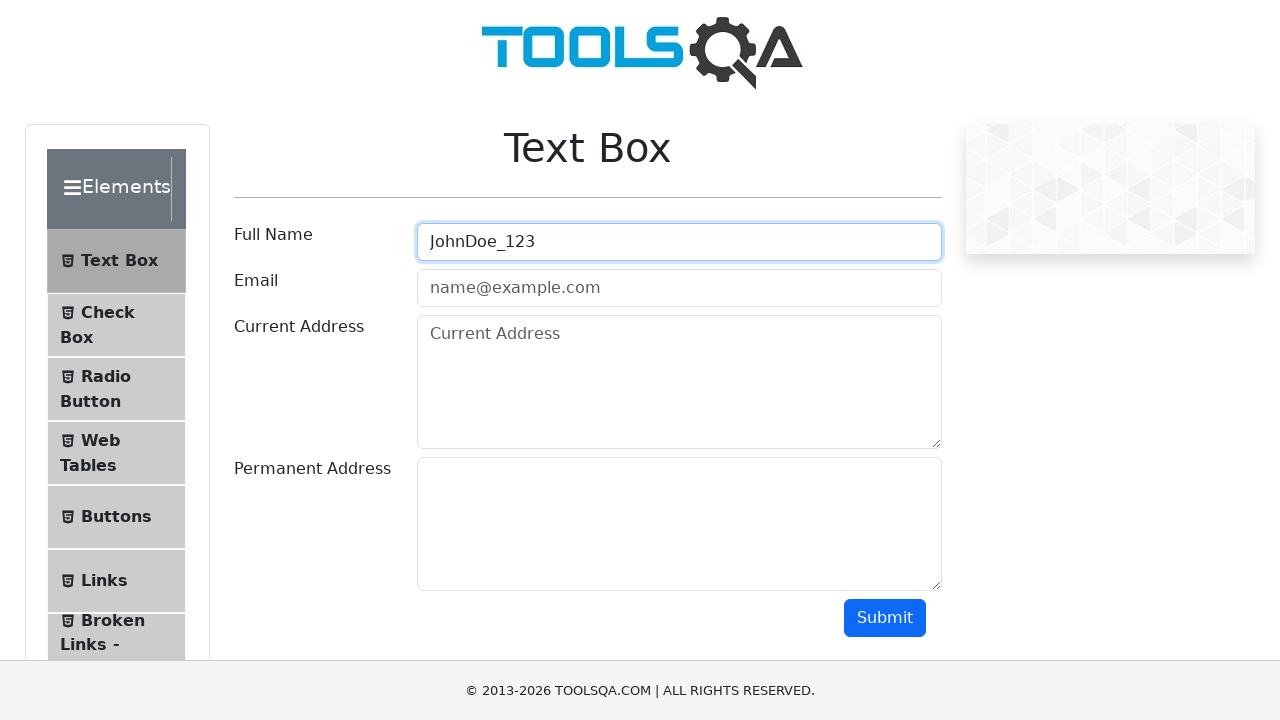

Form submission result loaded and verified output name field is visible
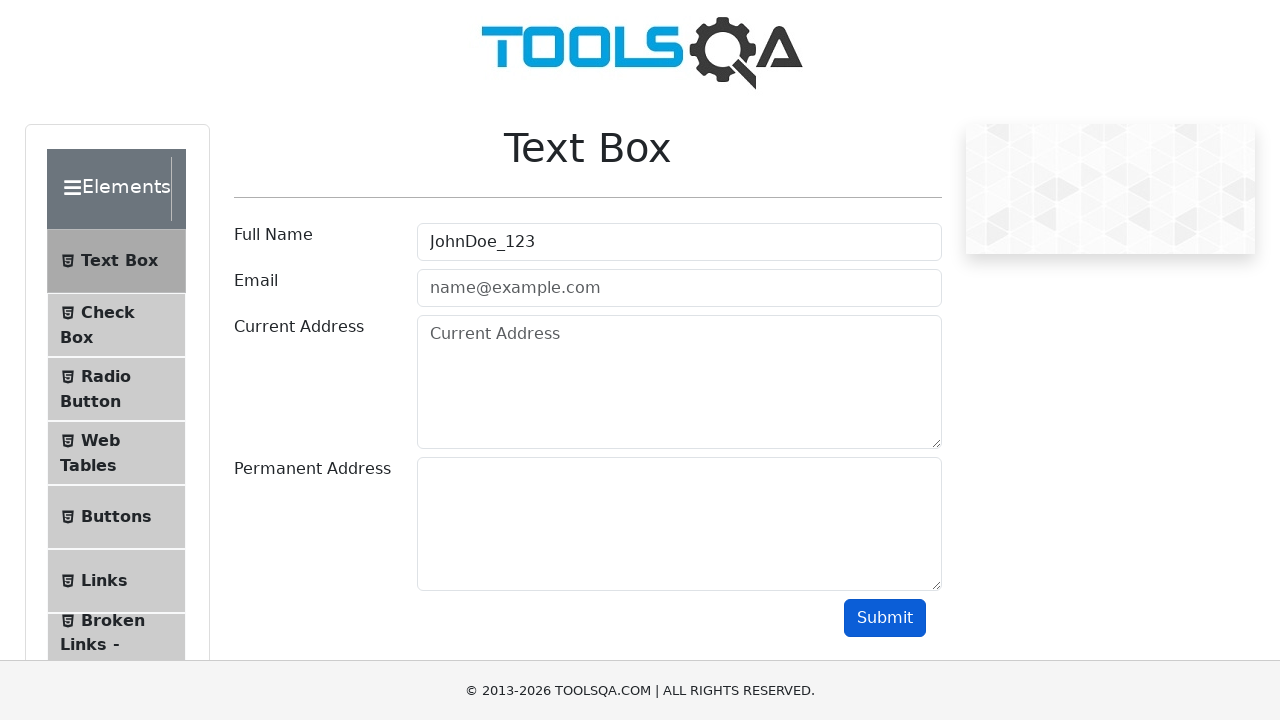

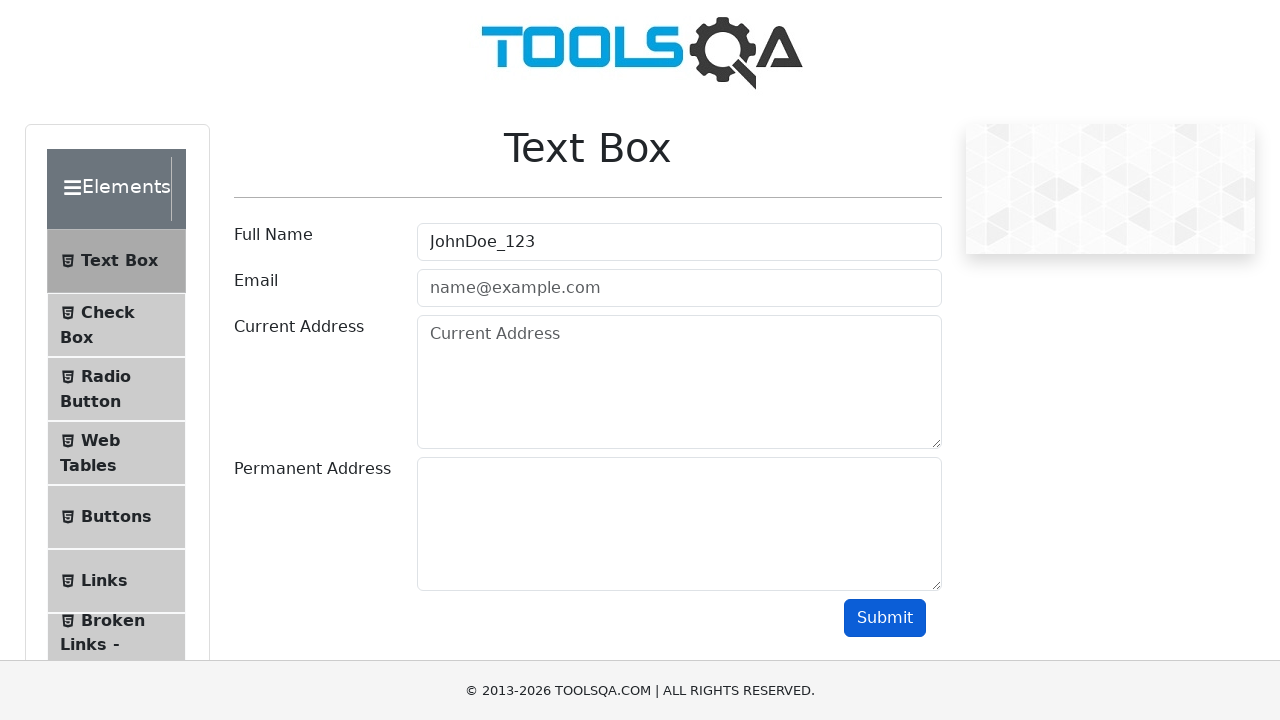